Tests JavaScript prompt dialog by clicking a button that triggers a prompt, entering text, accepting it, and verifying the entered text is displayed

Starting URL: https://testcenter.techproeducation.com/index.php?page=javascript-alerts

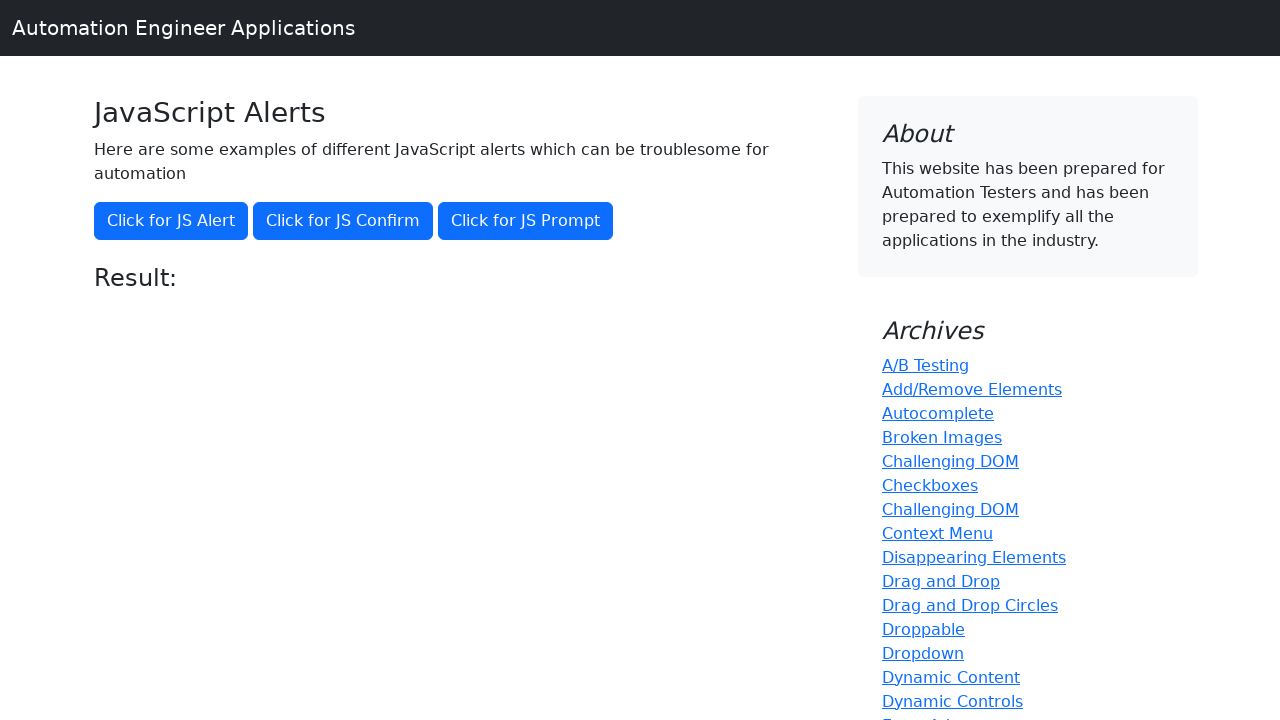

Set up dialog handler to accept prompt with 'Hello World'
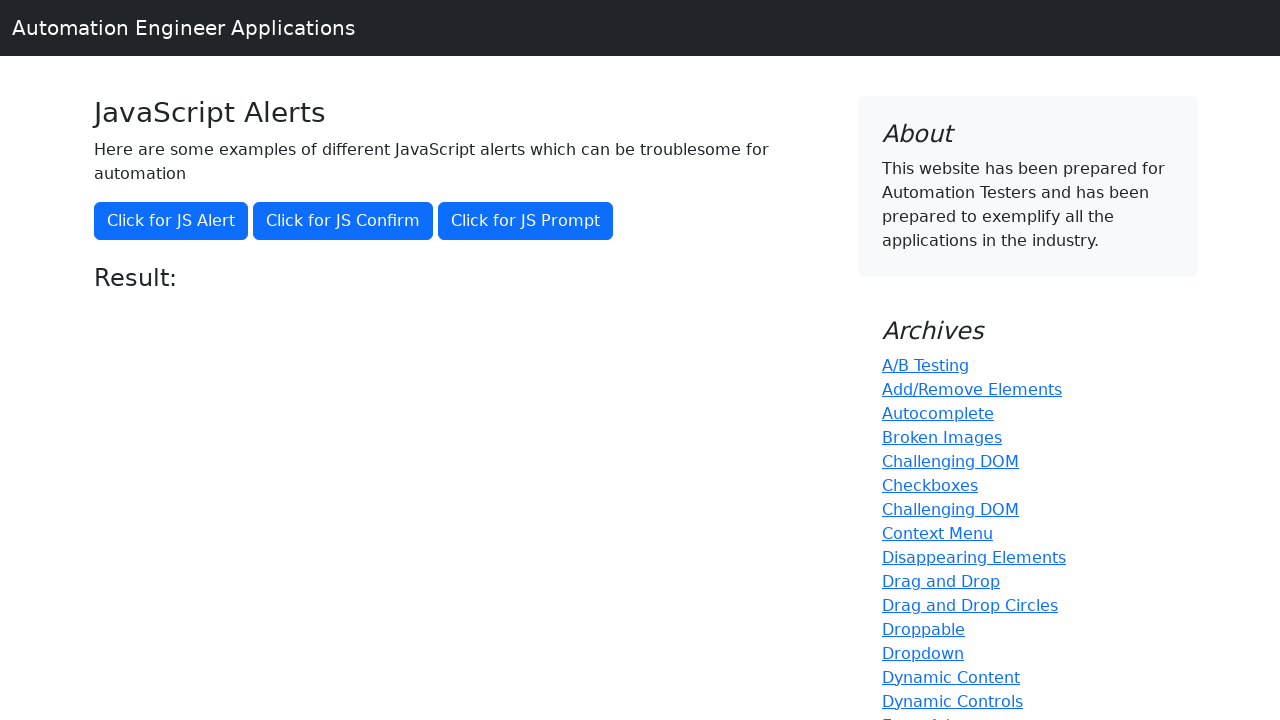

Clicked button to trigger JavaScript prompt dialog at (526, 221) on xpath=//button[@onclick='jsPrompt()']
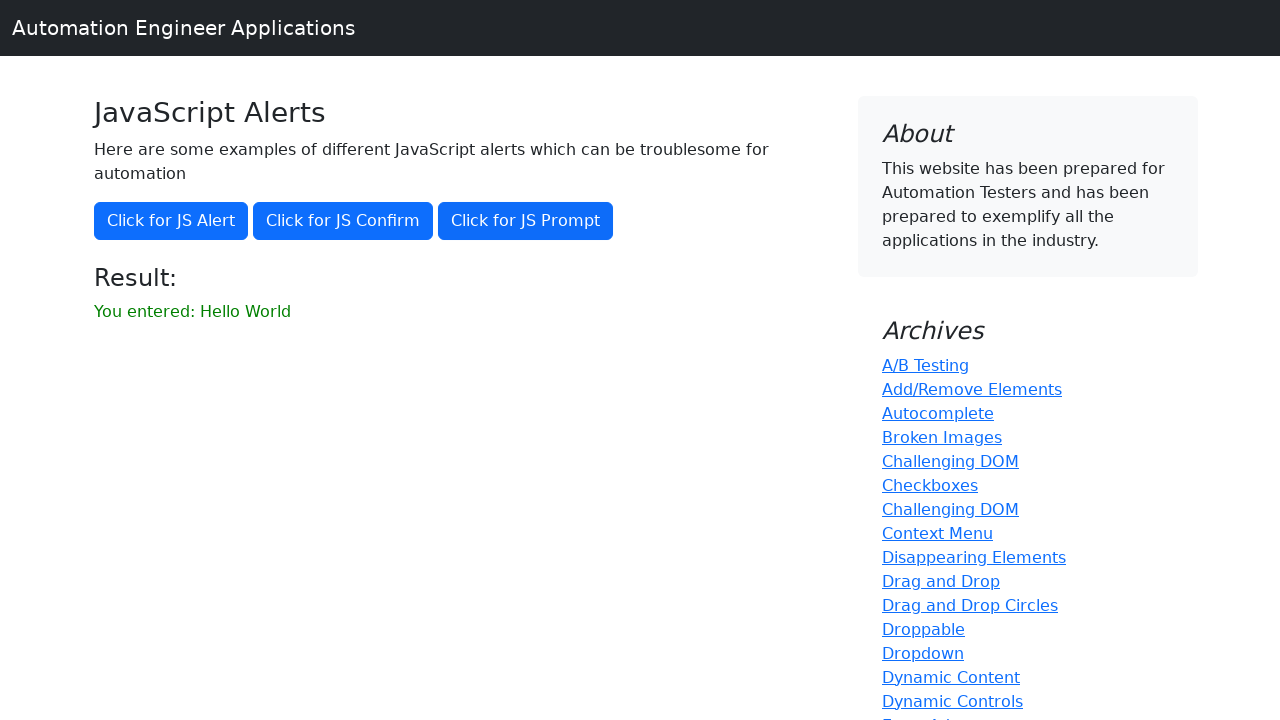

Result message element loaded after prompt acceptance
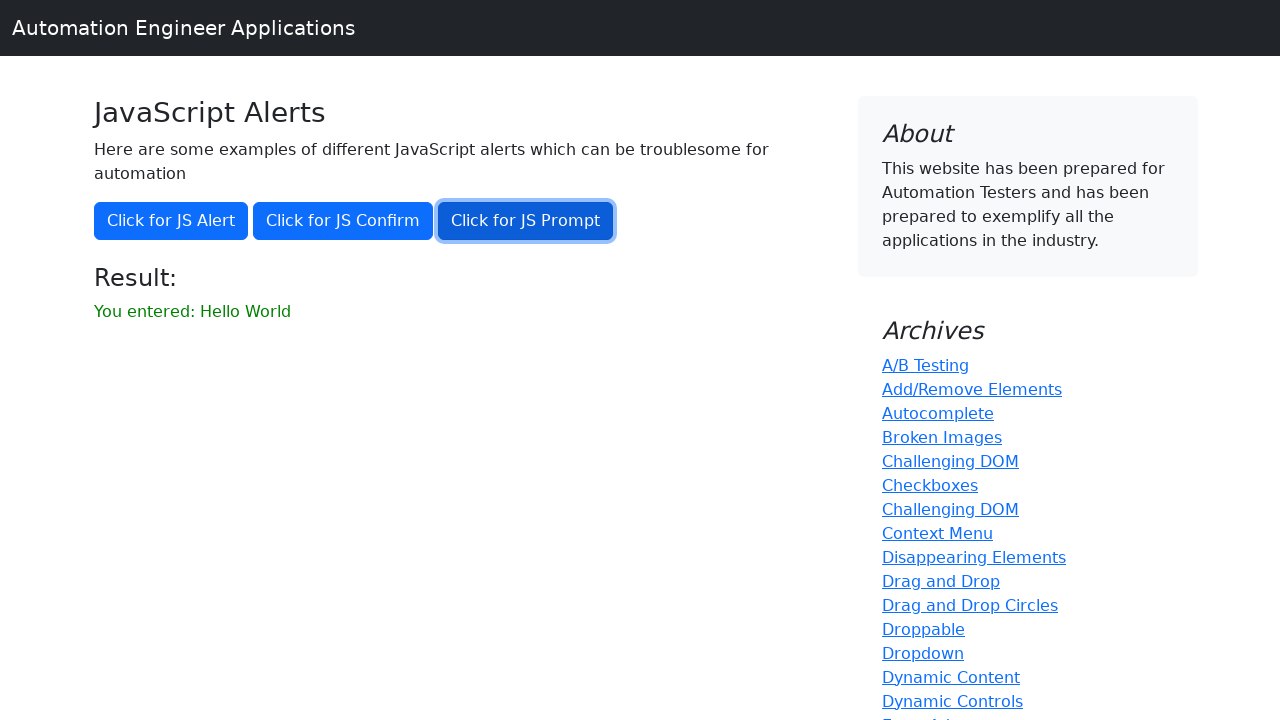

Retrieved result text: 'You entered: Hello World'
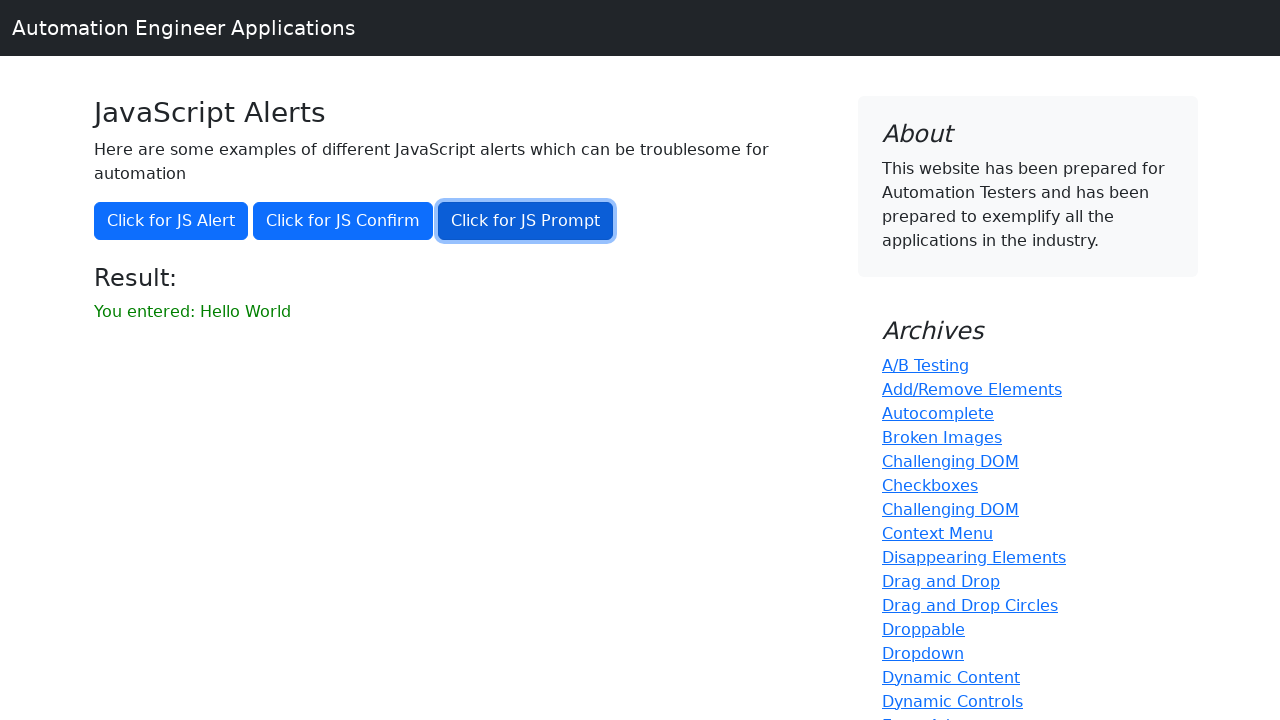

Verified entered text matches expected result
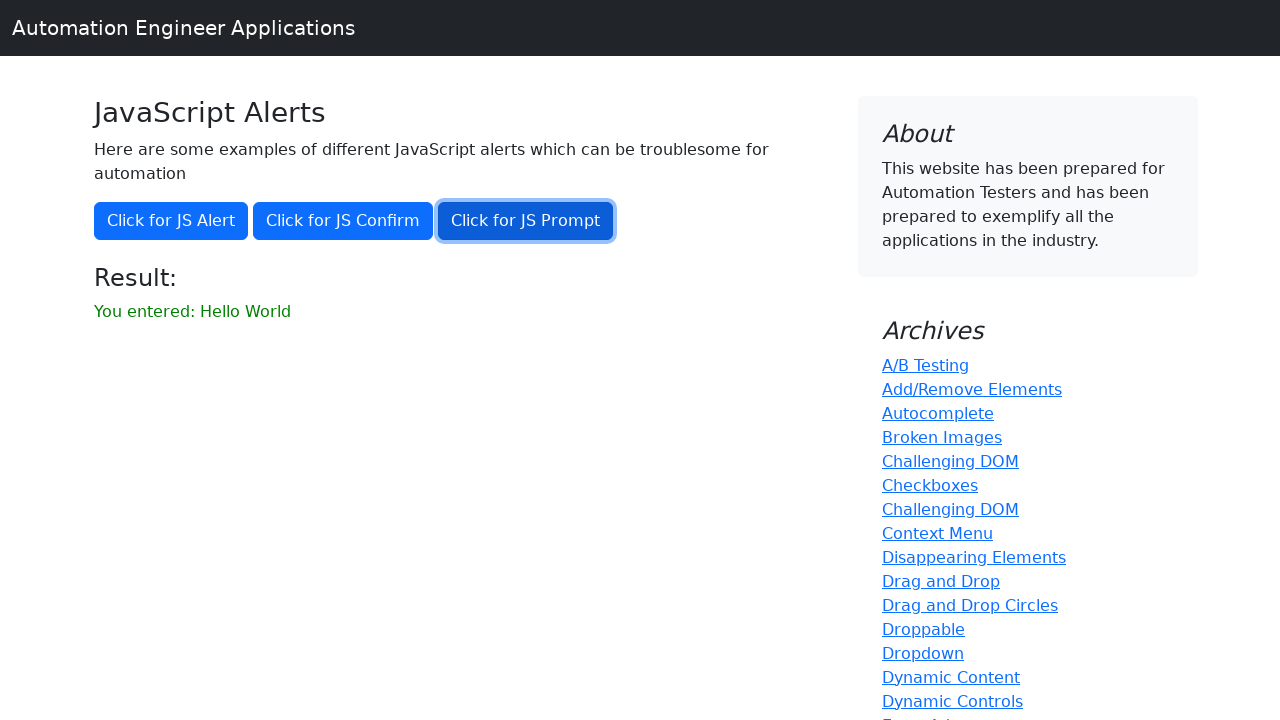

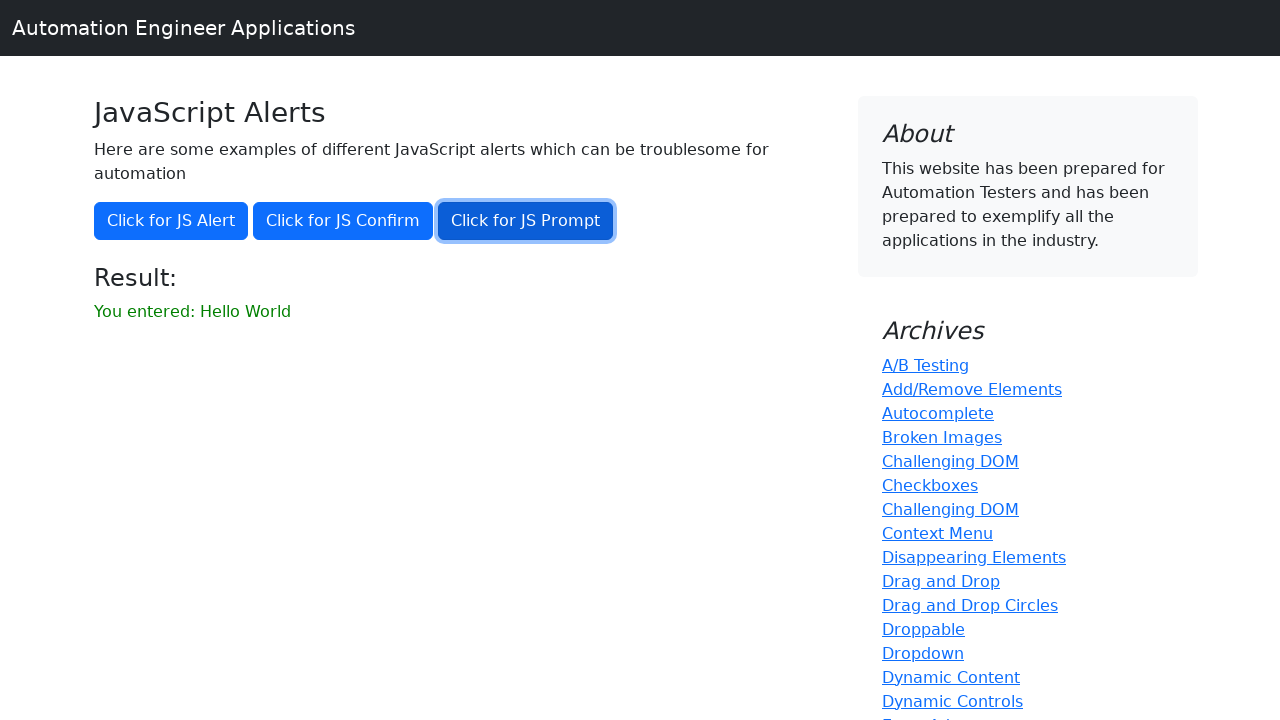